Tests window handling functionality by clicking a button that opens new windows/tabs, switching between them, and closing them

Starting URL: https://www.hyrtutorials.com/p/window-handles-practice.html

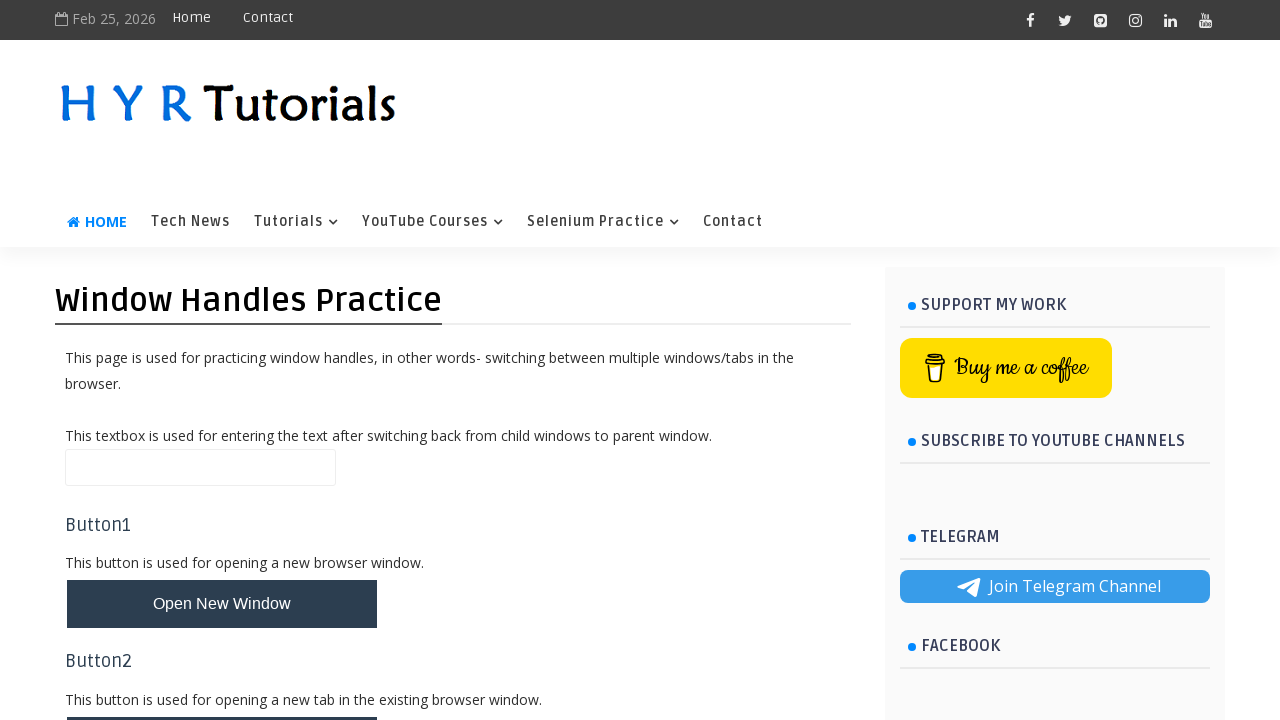

Clicked button to open new tabs/windows at (222, 636) on #newTabsWindowsBtn
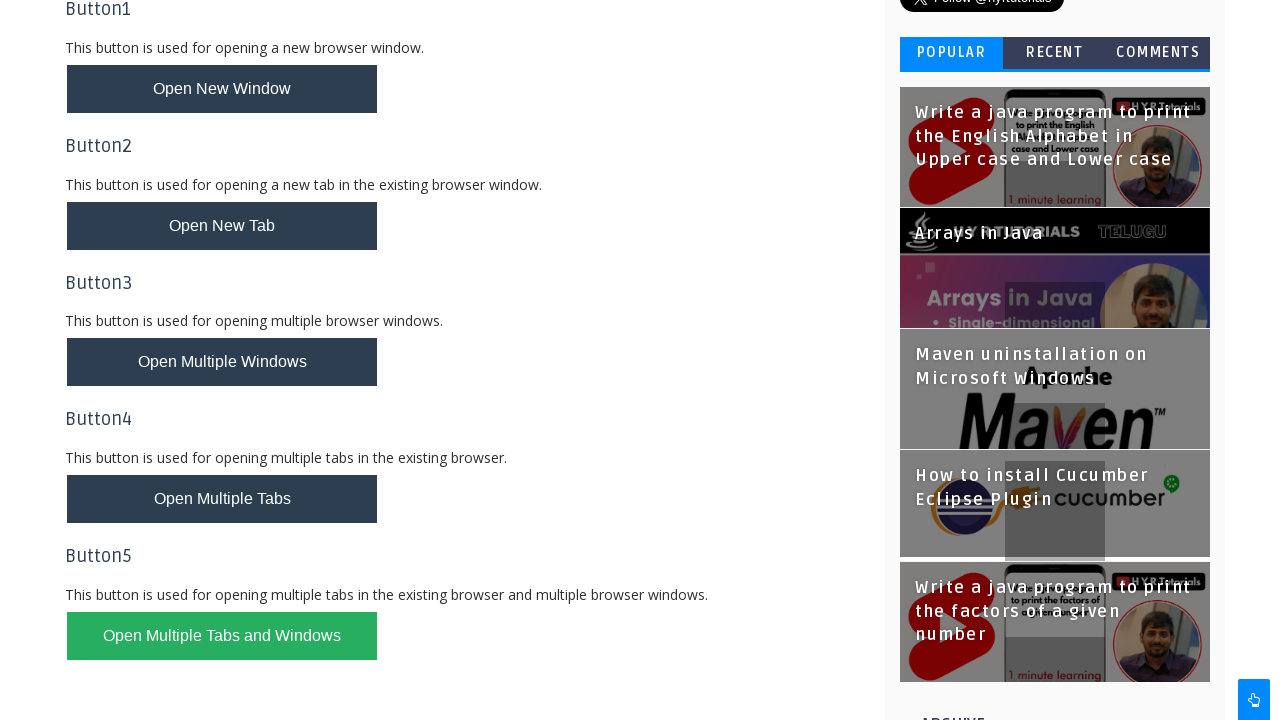

Waited 2 seconds for new pages to open
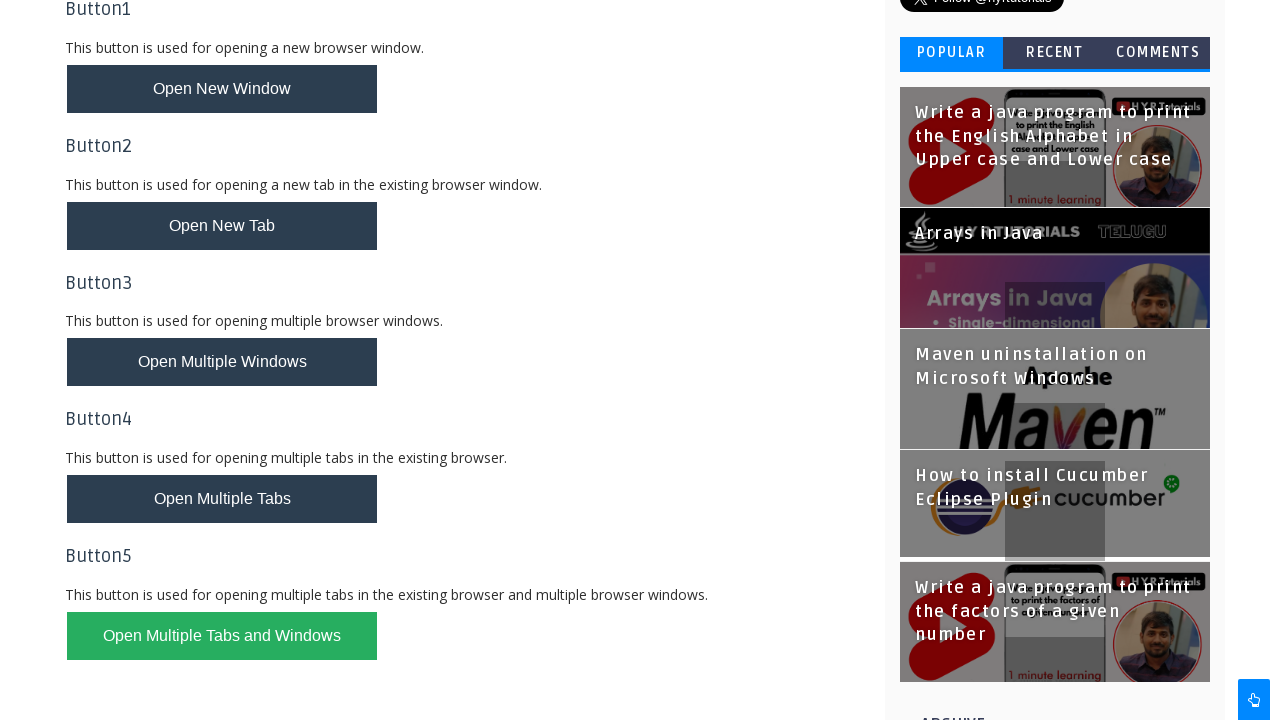

Retrieved all pages from context
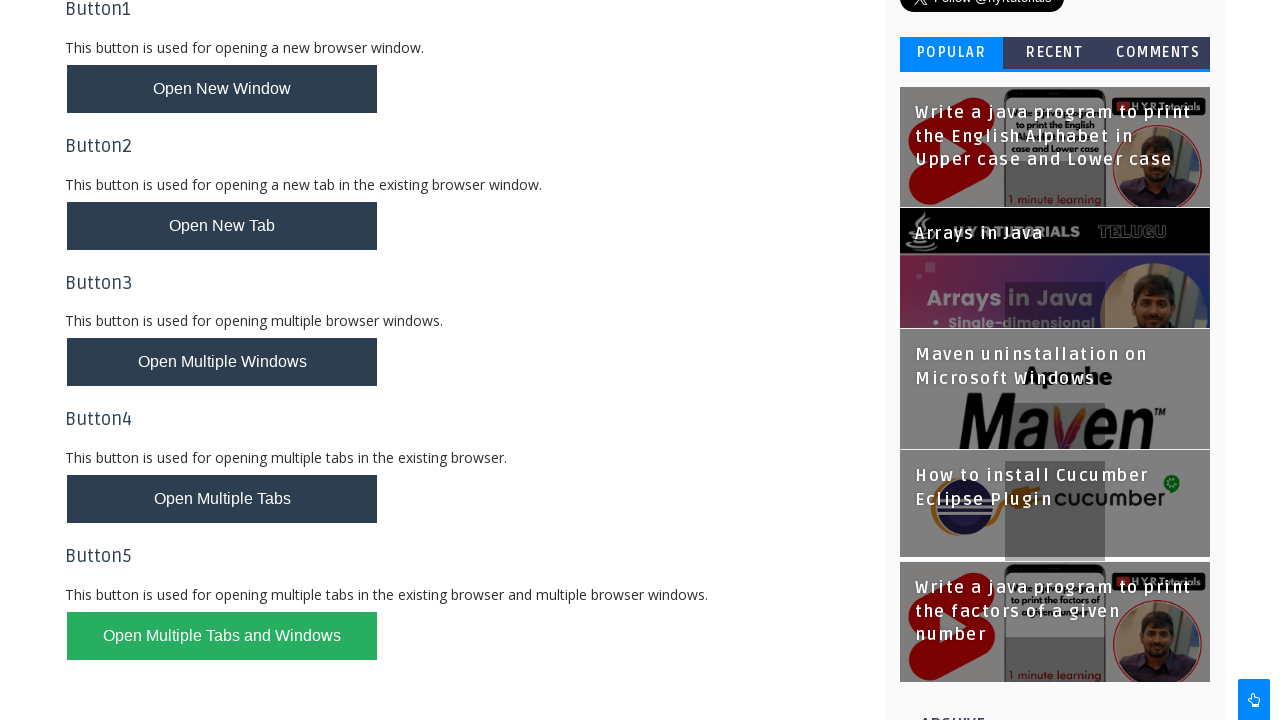

Stored reference to original page
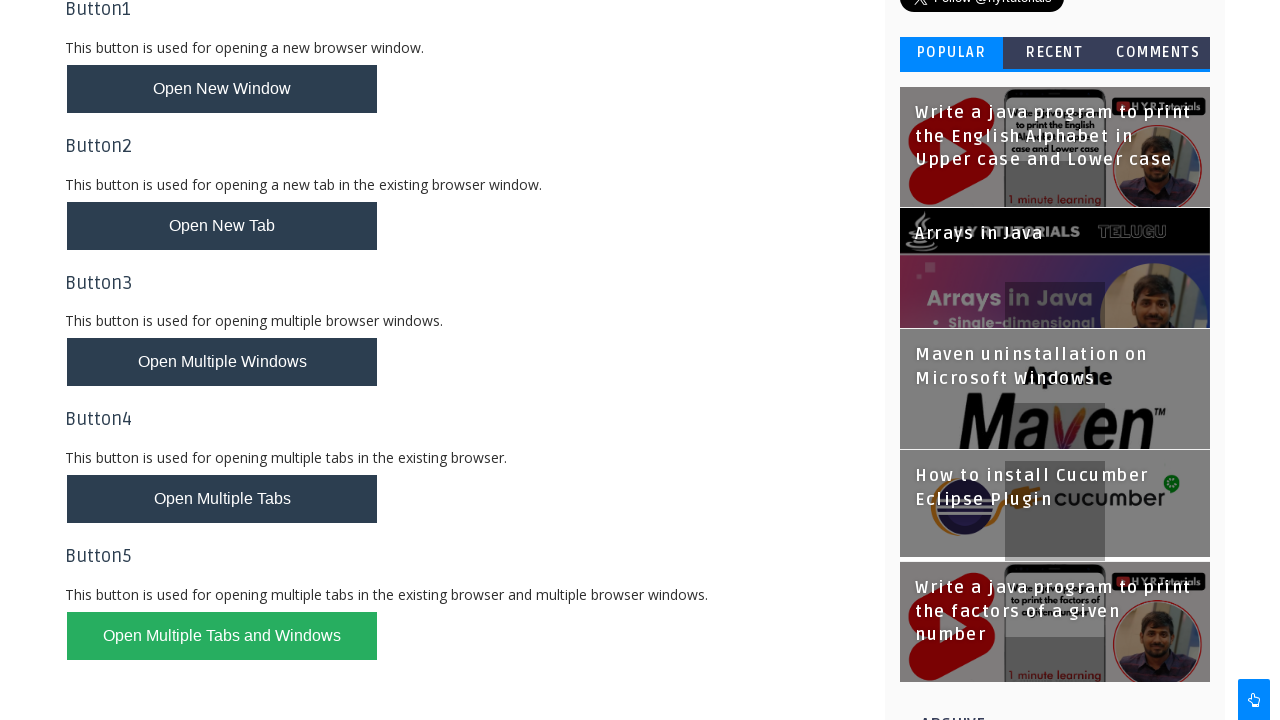

Switched focus to new page with title: Contact Me - H Y R Tutorials
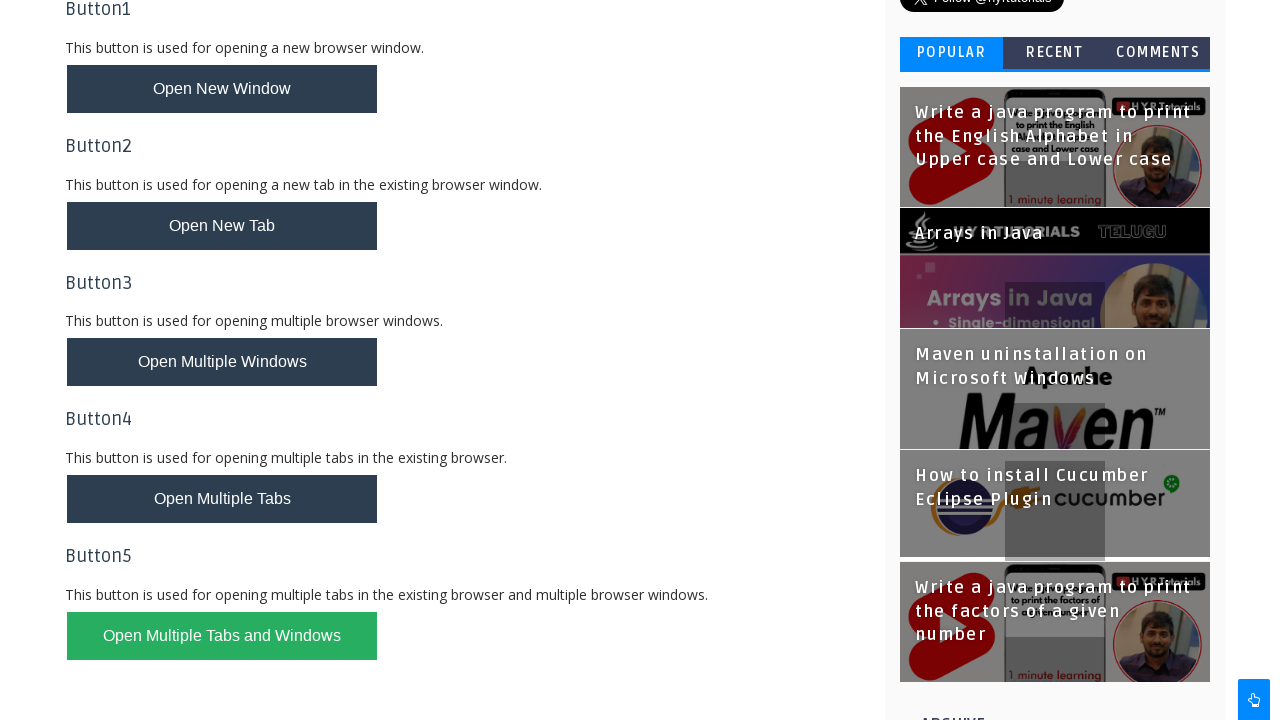

Closed the new page
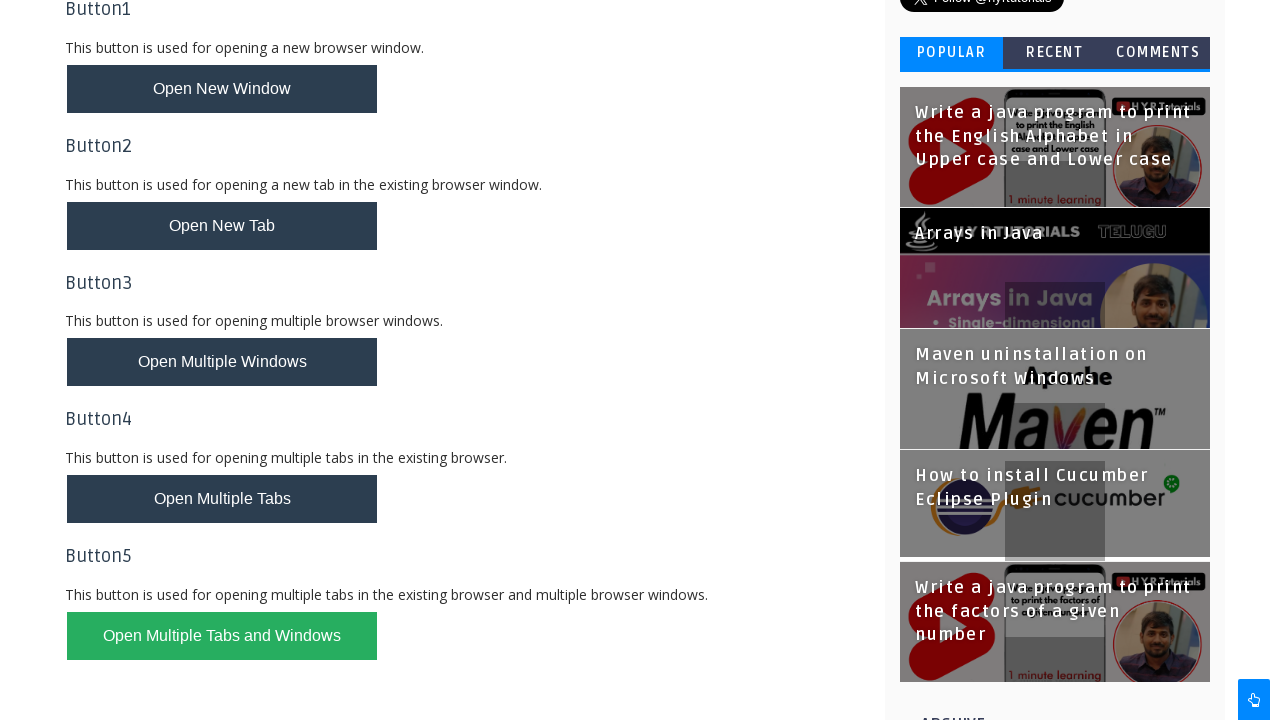

Switched focus to new page with title: Basic Controls - H Y R Tutorials
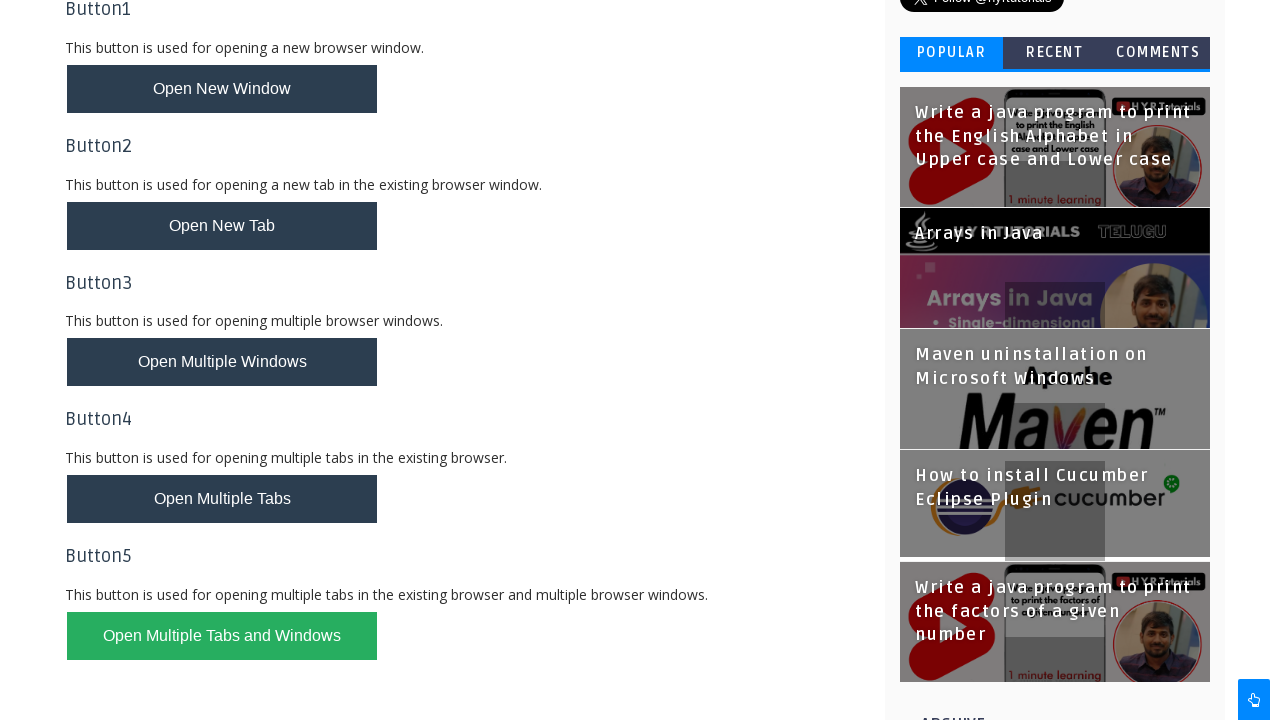

Closed the new page
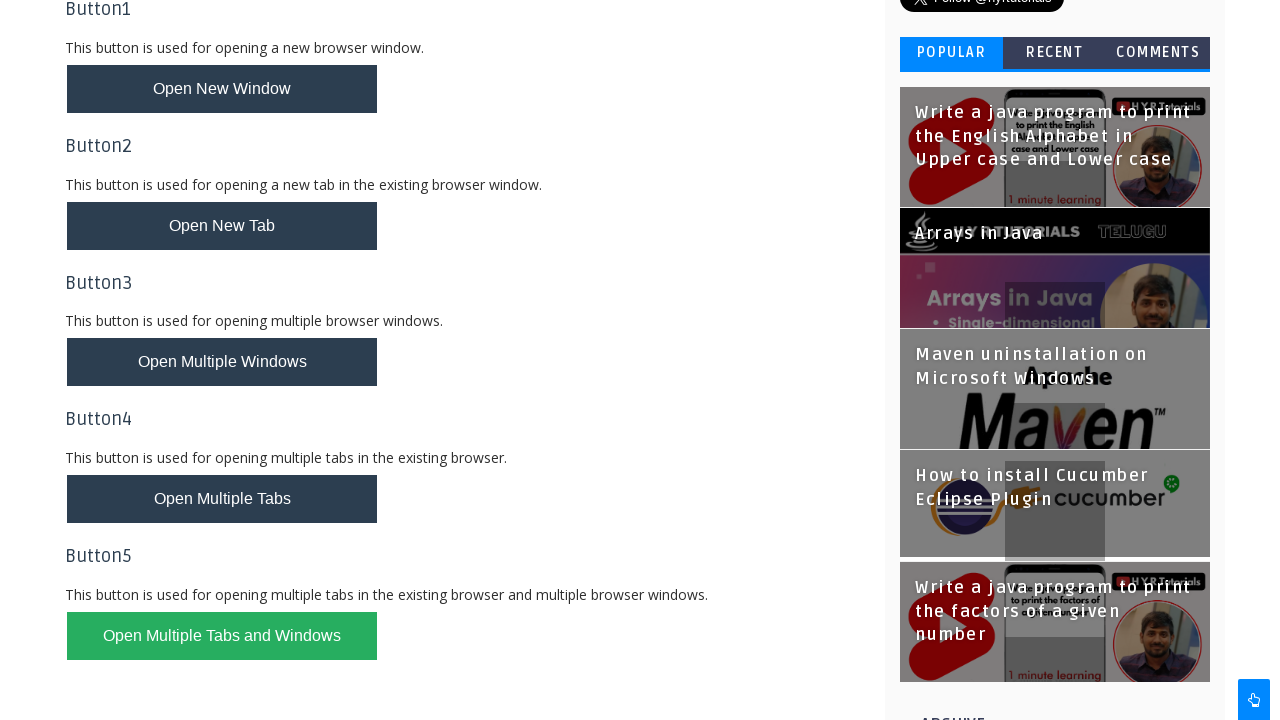

Switched focus to new page with title: XPath Practice - H Y R Tutorials
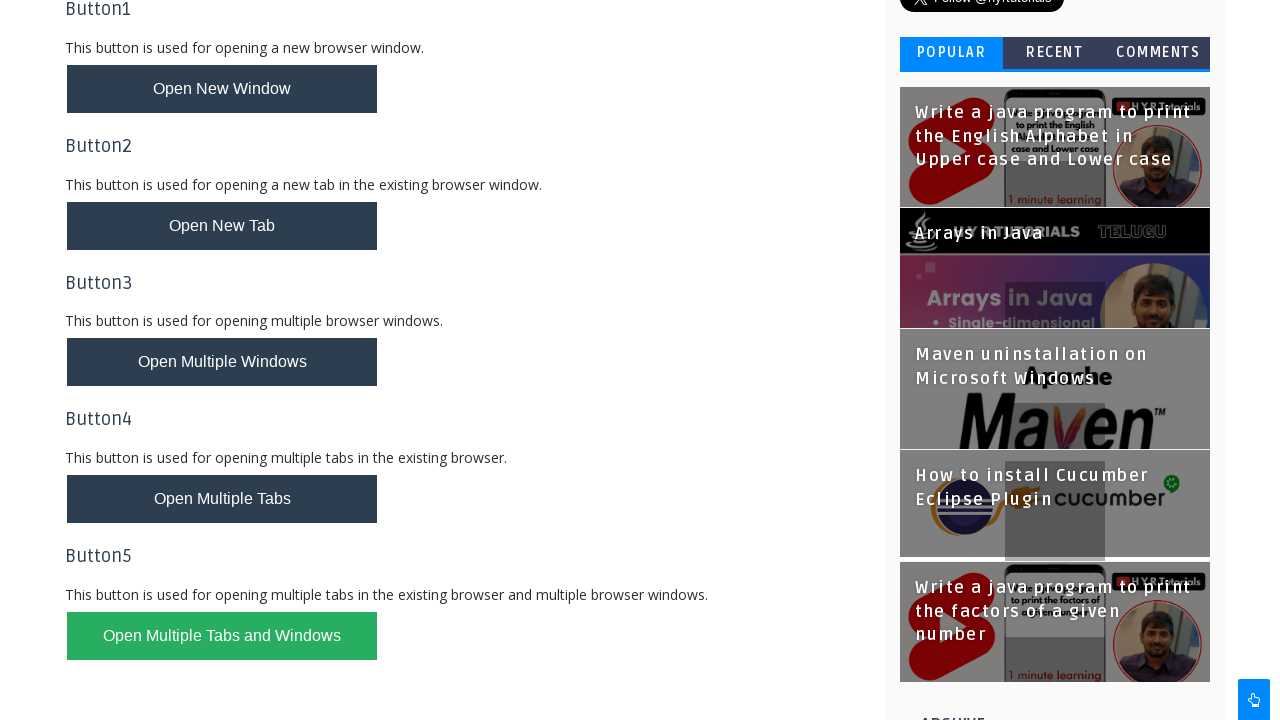

Closed the new page
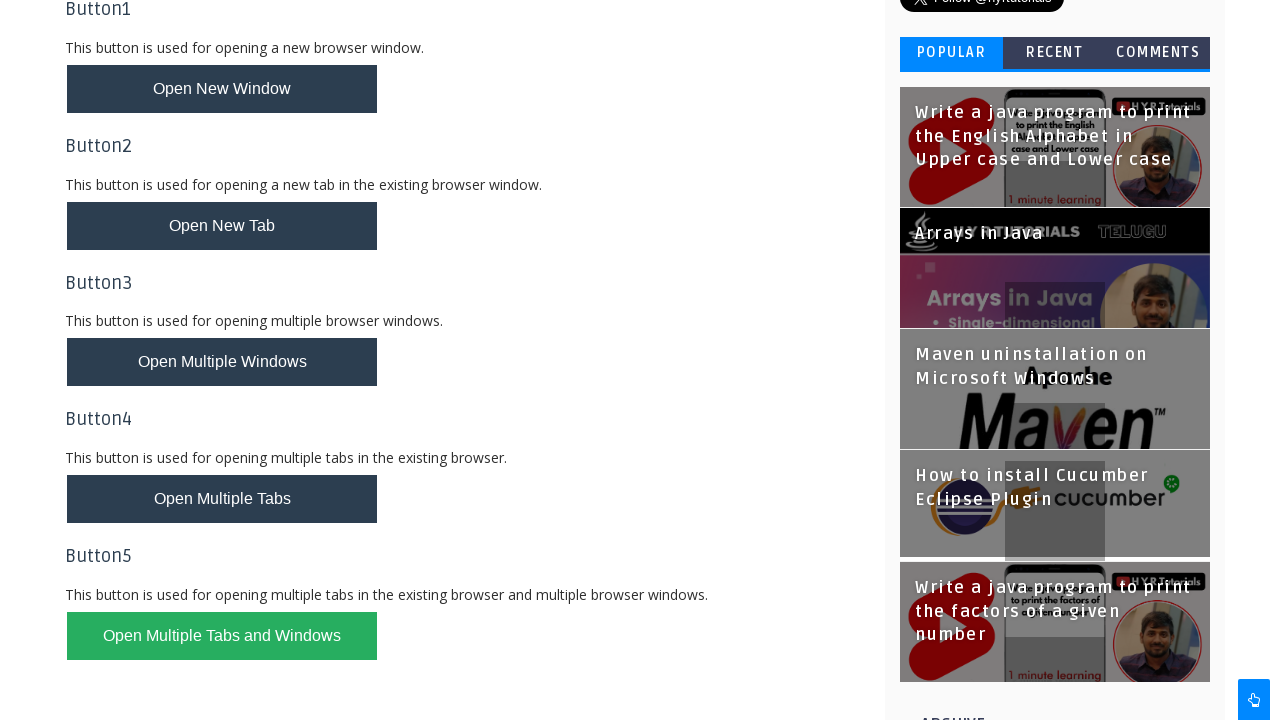

Switched focus to new page with title: AlertsDemo - H Y R Tutorials
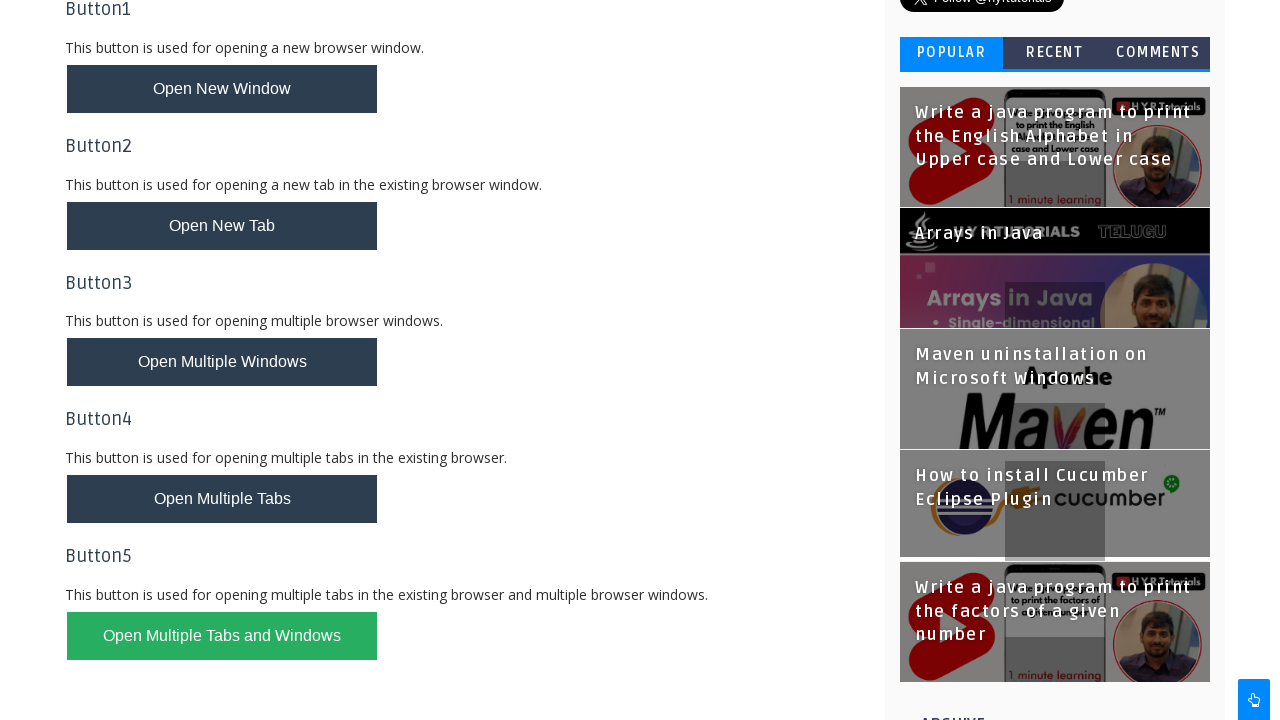

Closed the new page
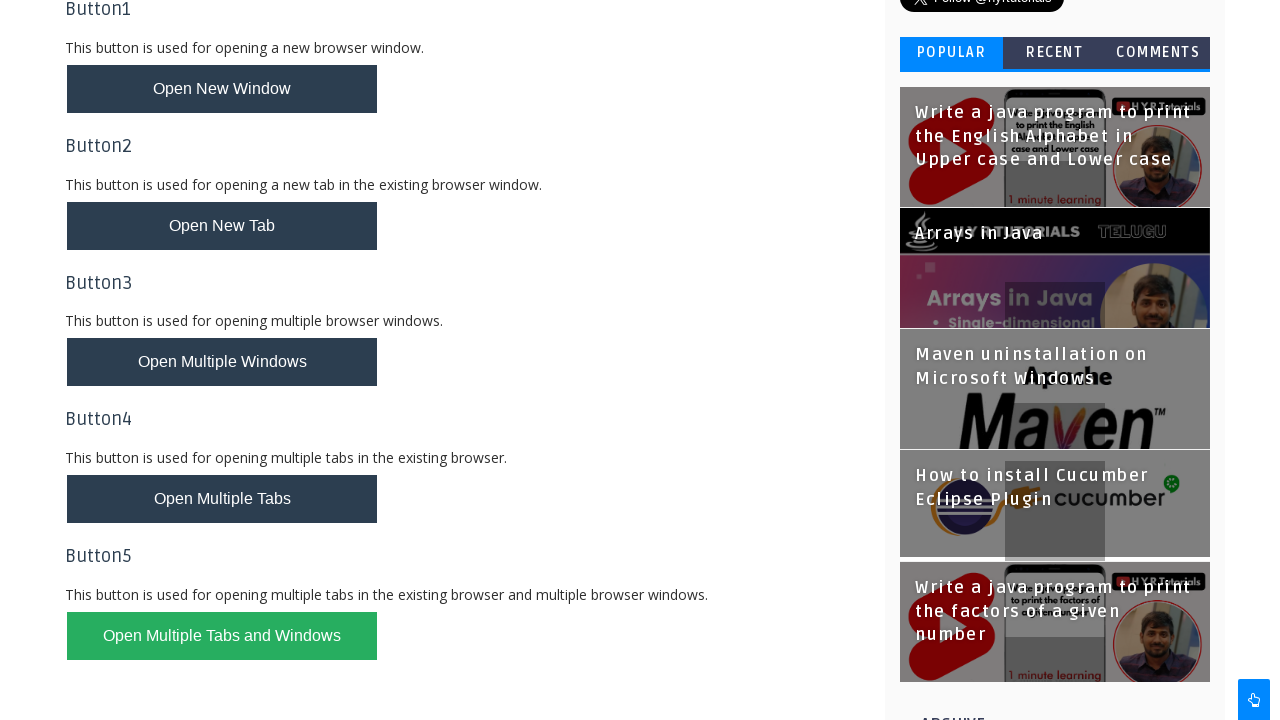

Returned focus to original page
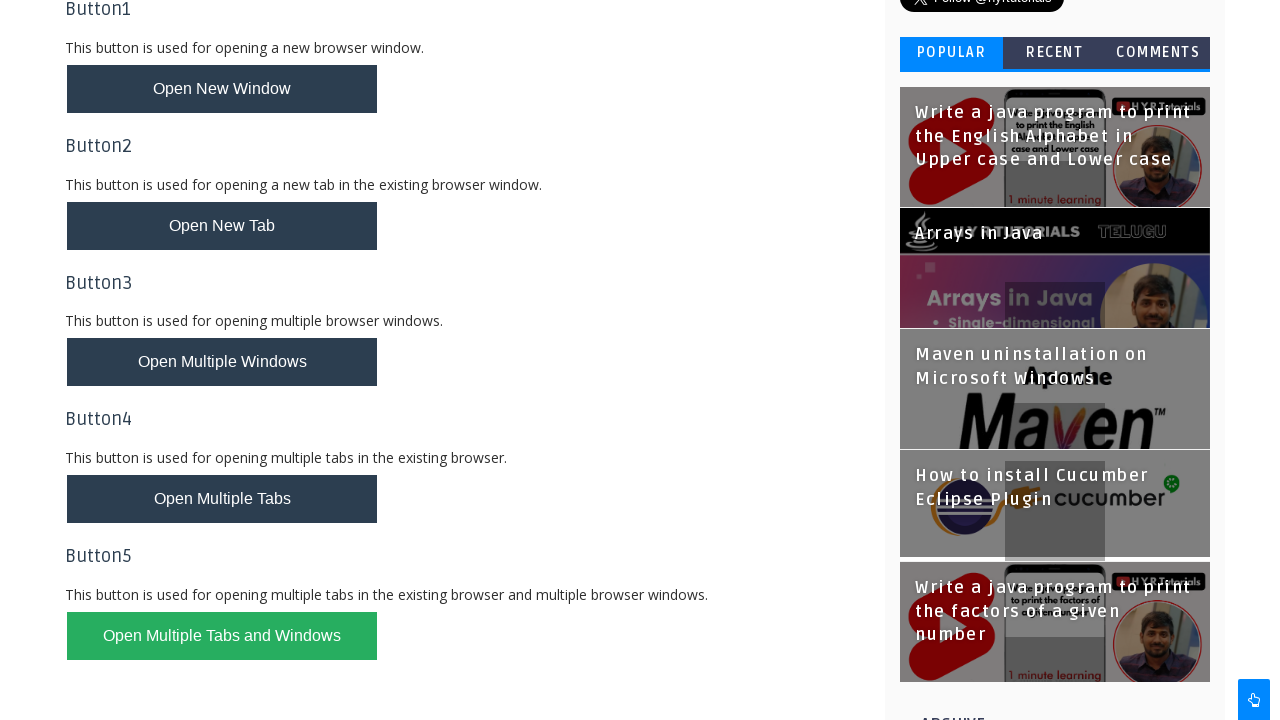

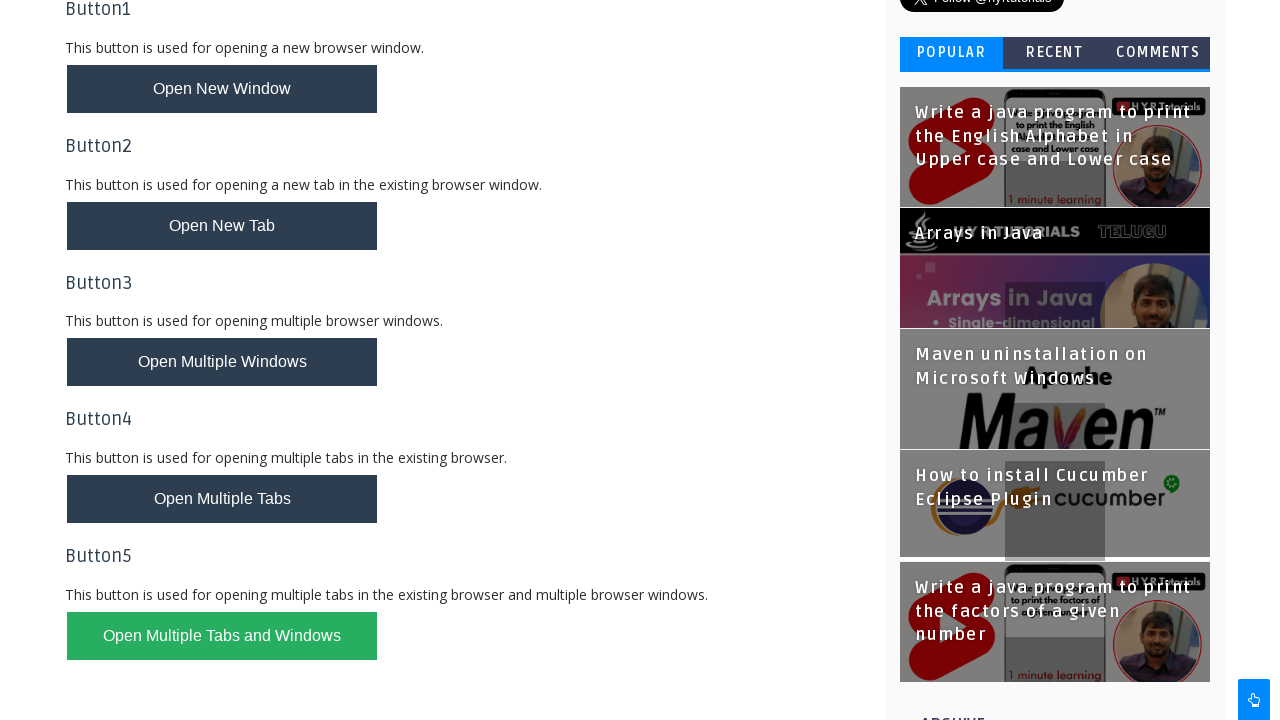